Tests interaction with a multi-select dropdown field by locating it and verifying its options are available

Starting URL: https://omayo.blogspot.com/

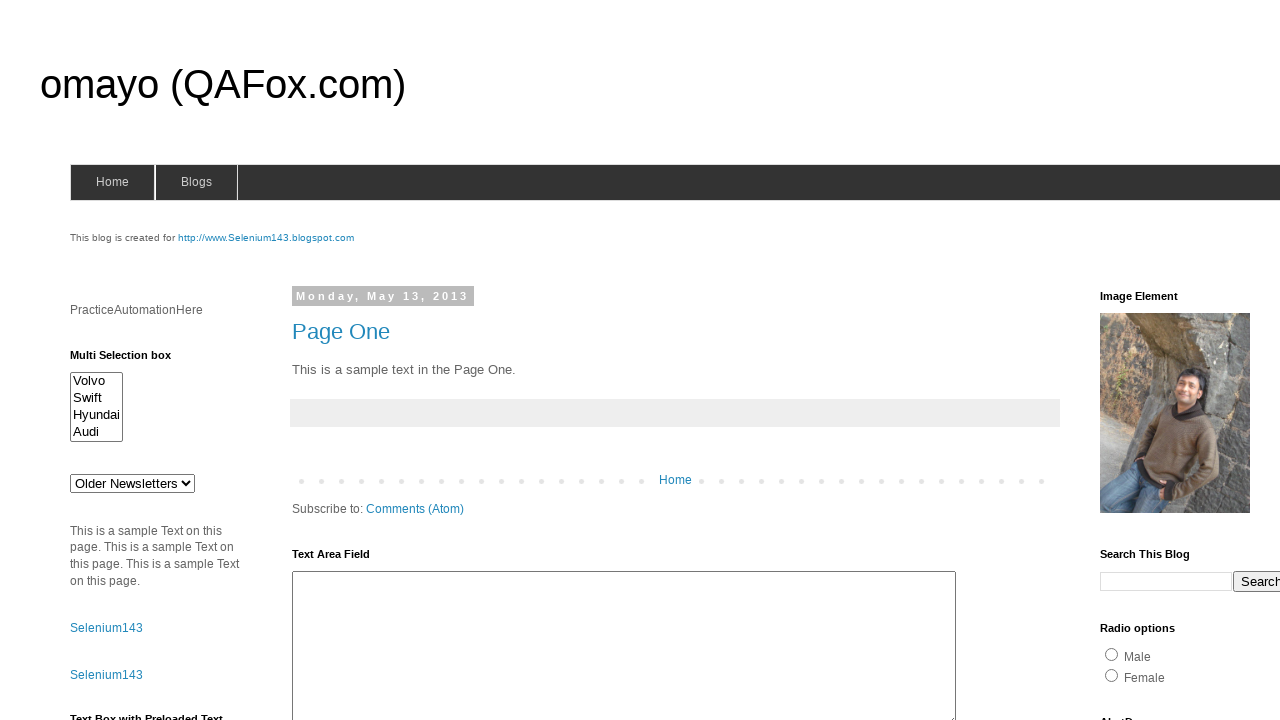

Waited for multi-select dropdown #multiselect1 to become visible
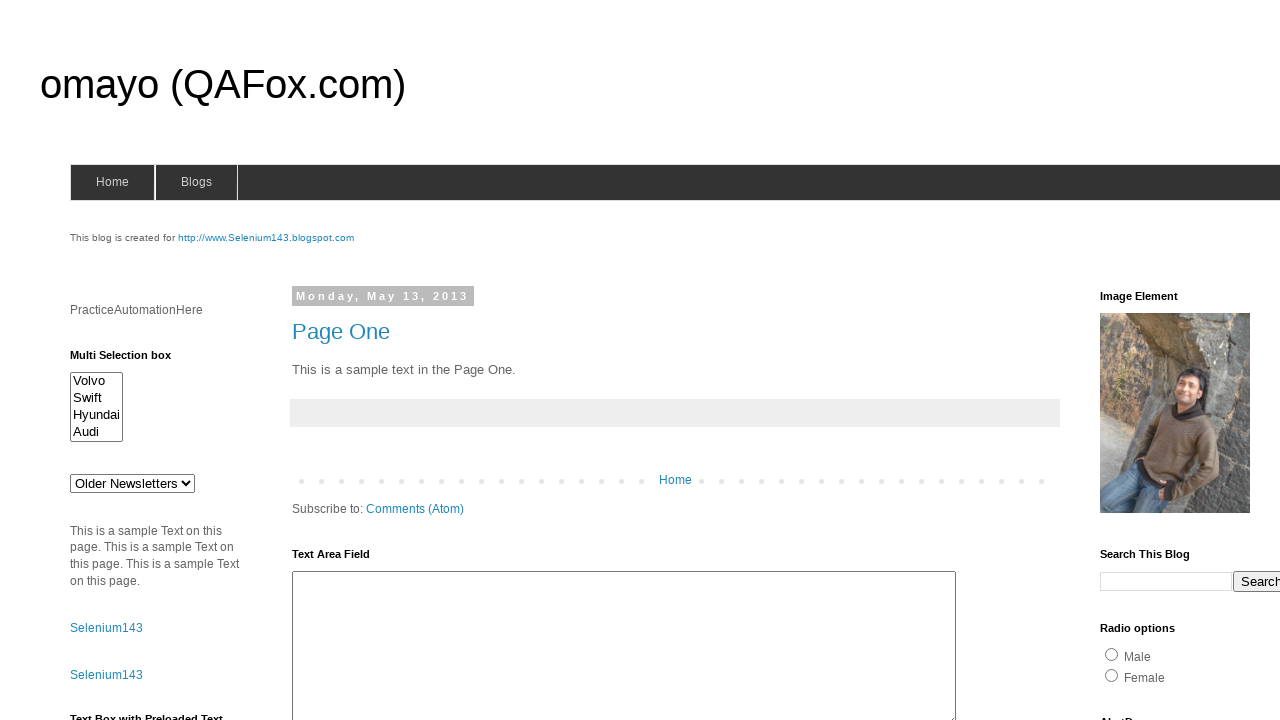

Located multi-select dropdown element #multiselect1
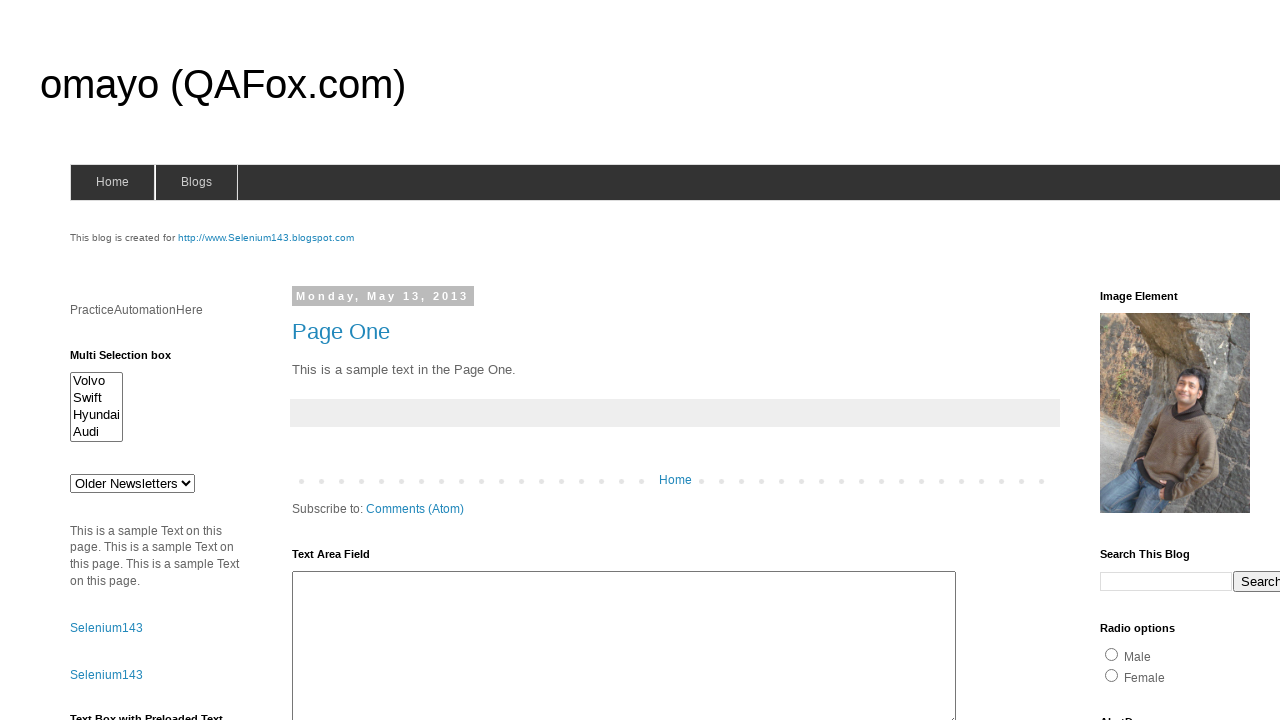

Selected first option (index 0) from multi-select dropdown on #multiselect1
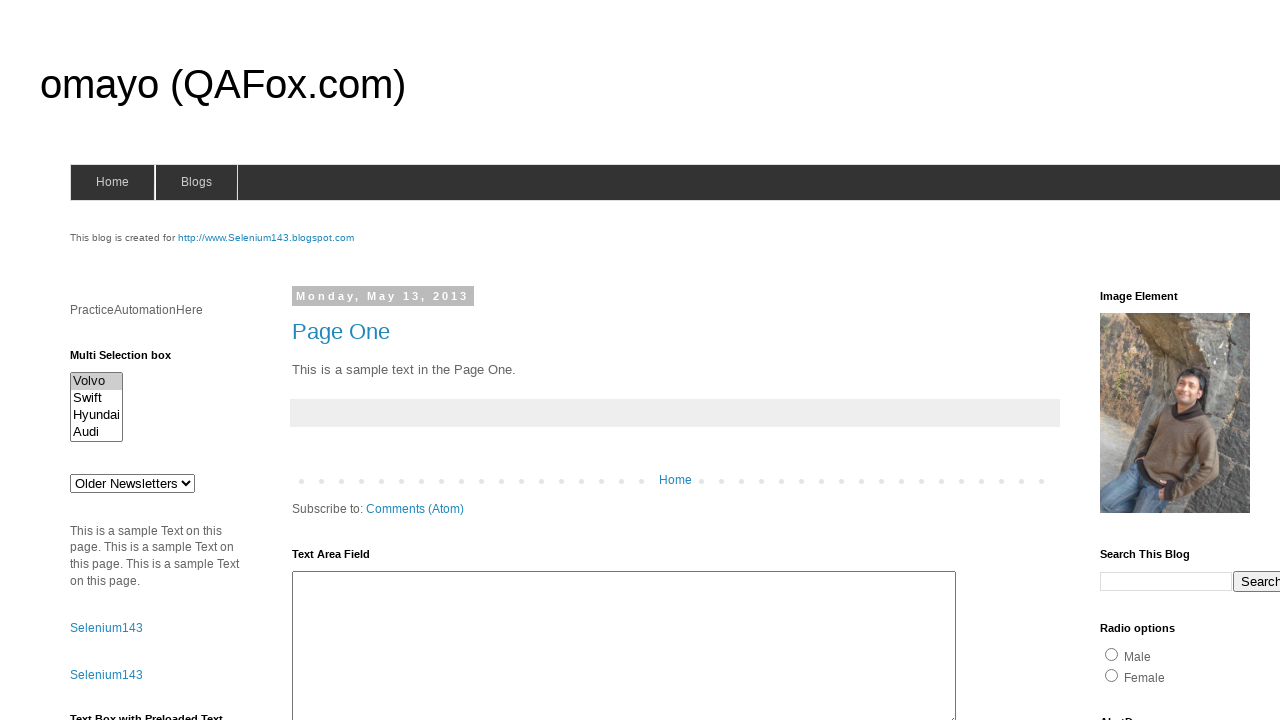

Selected second option (index 1) from multi-select dropdown to demonstrate multi-select capability on #multiselect1
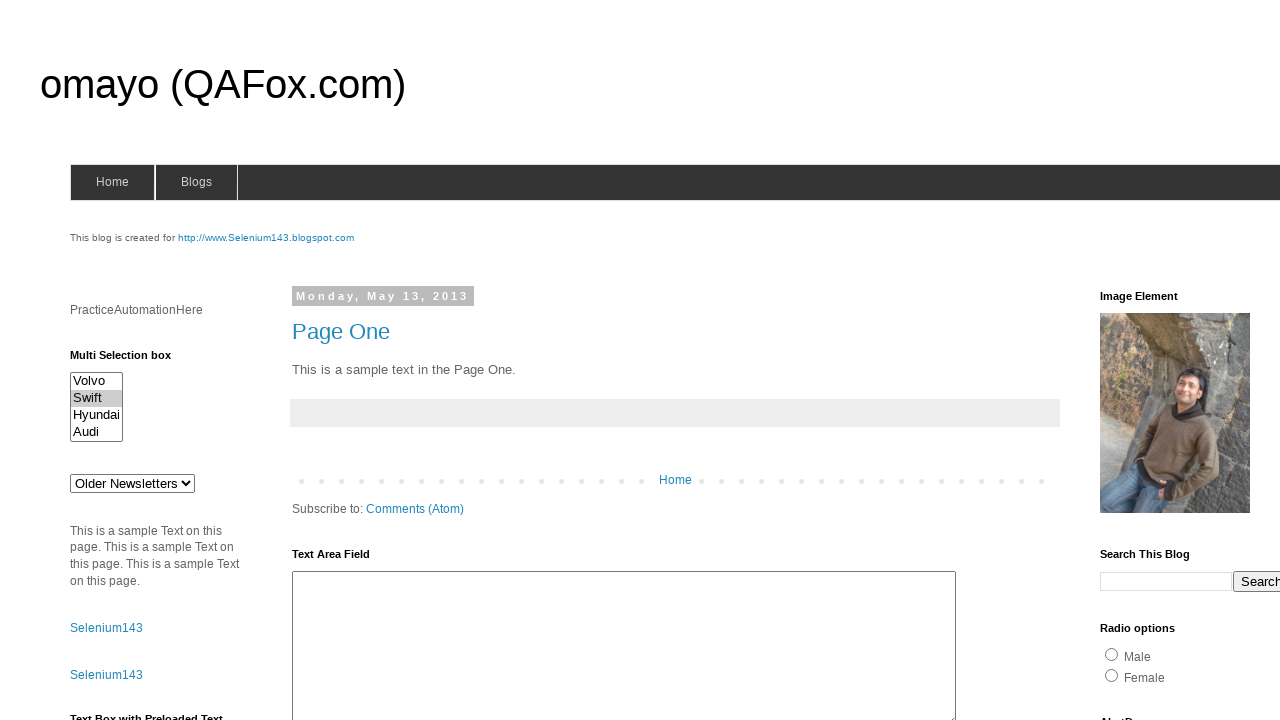

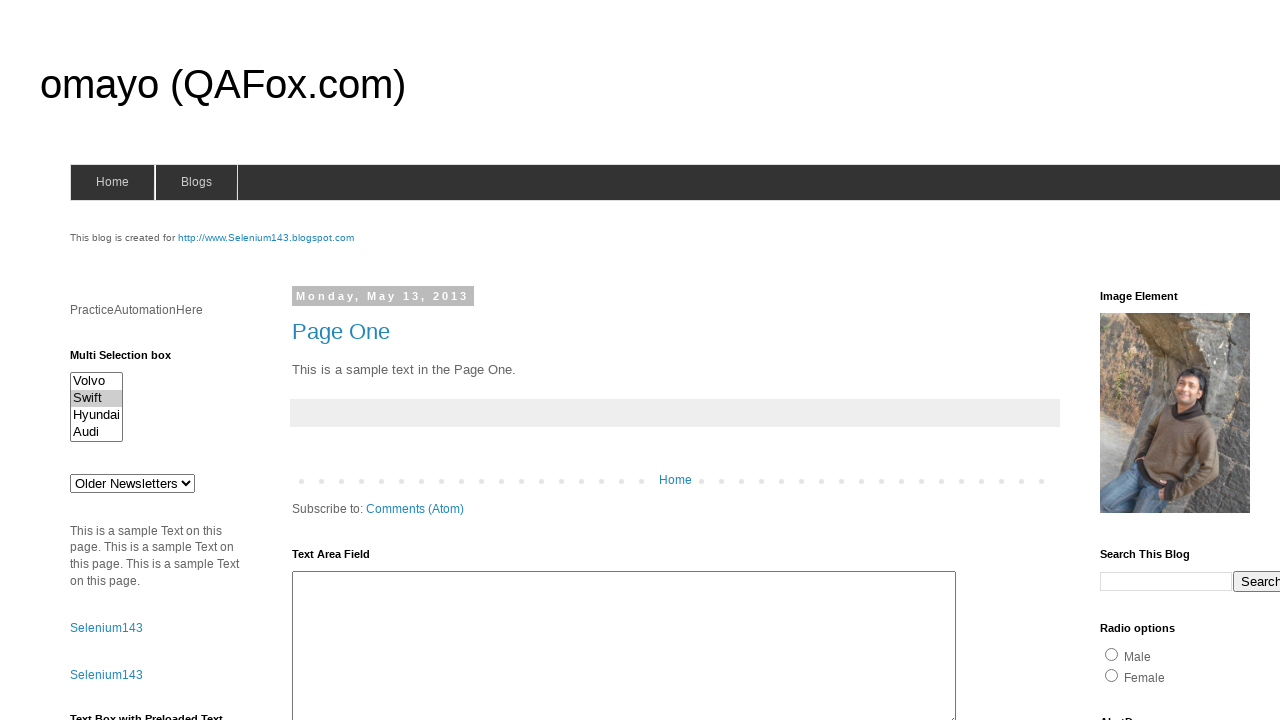